Tests that Space key closes listbox and selects the highlighted option

Starting URL: https://www.w3.org/WAI/ARIA/apg/patterns/combobox/examples/combobox-select-only/

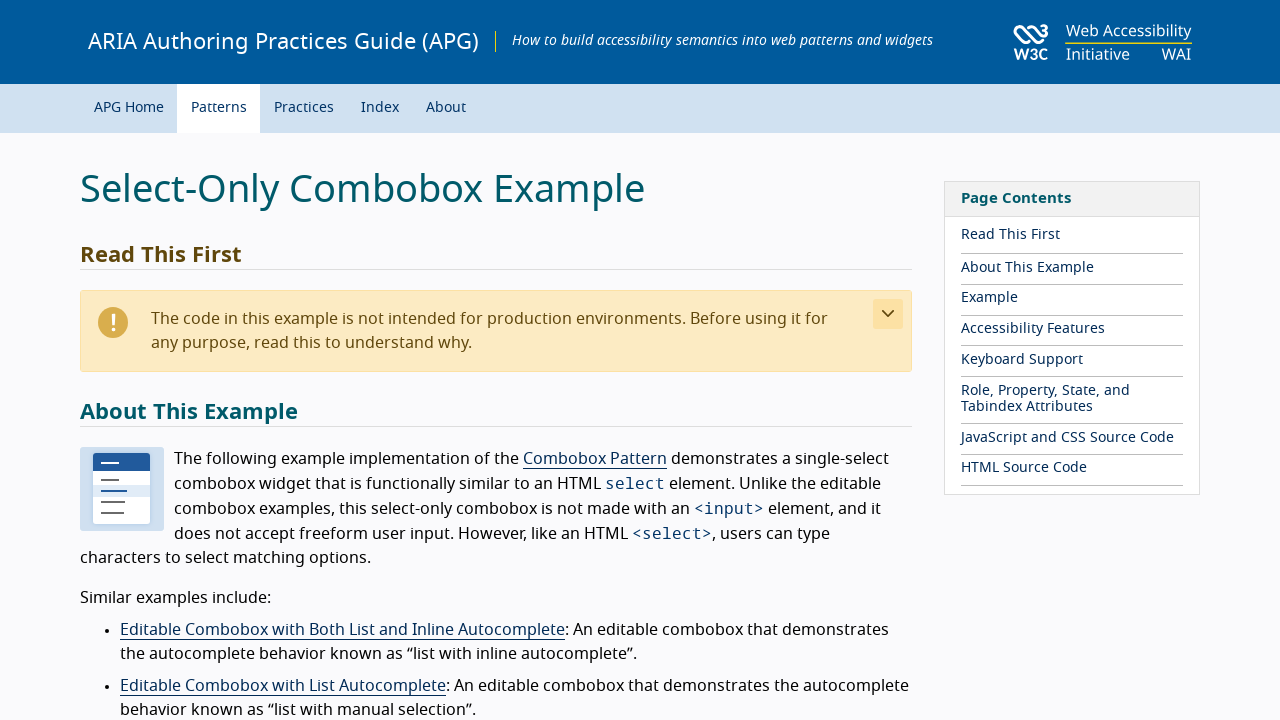

Navigated to combobox select-only example page
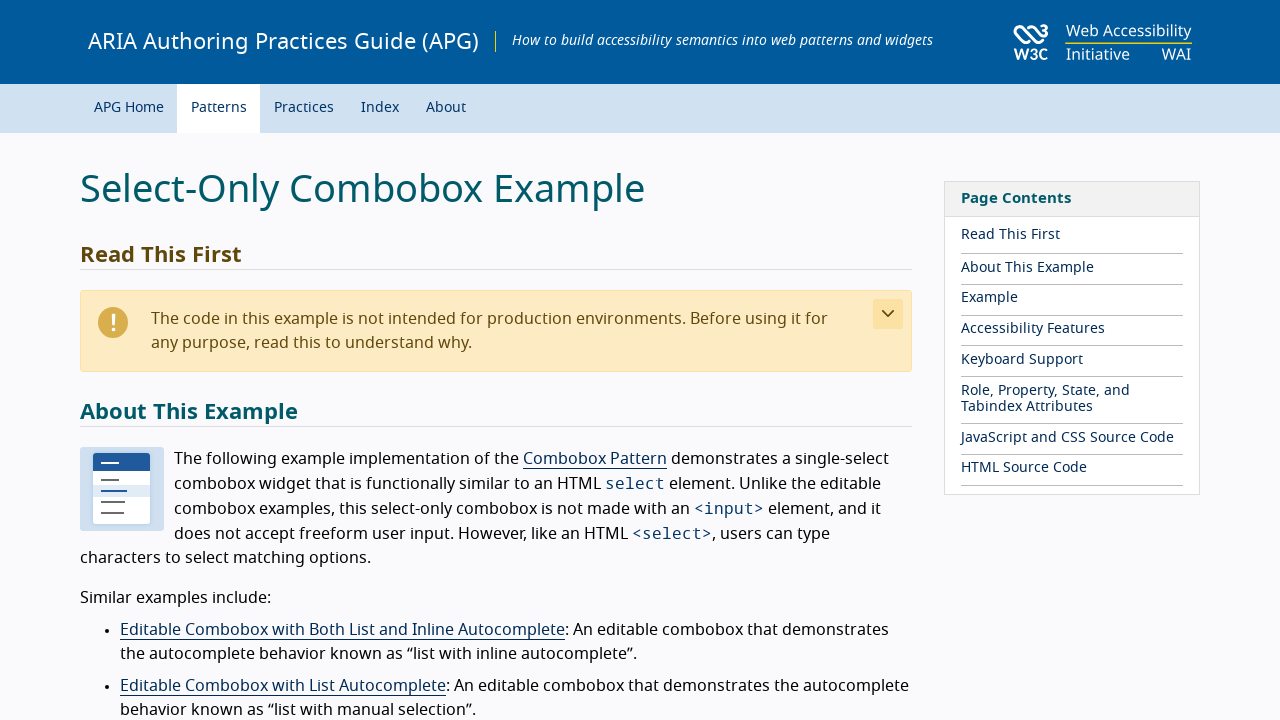

Pressed Enter to open the combobox listbox on #combo1
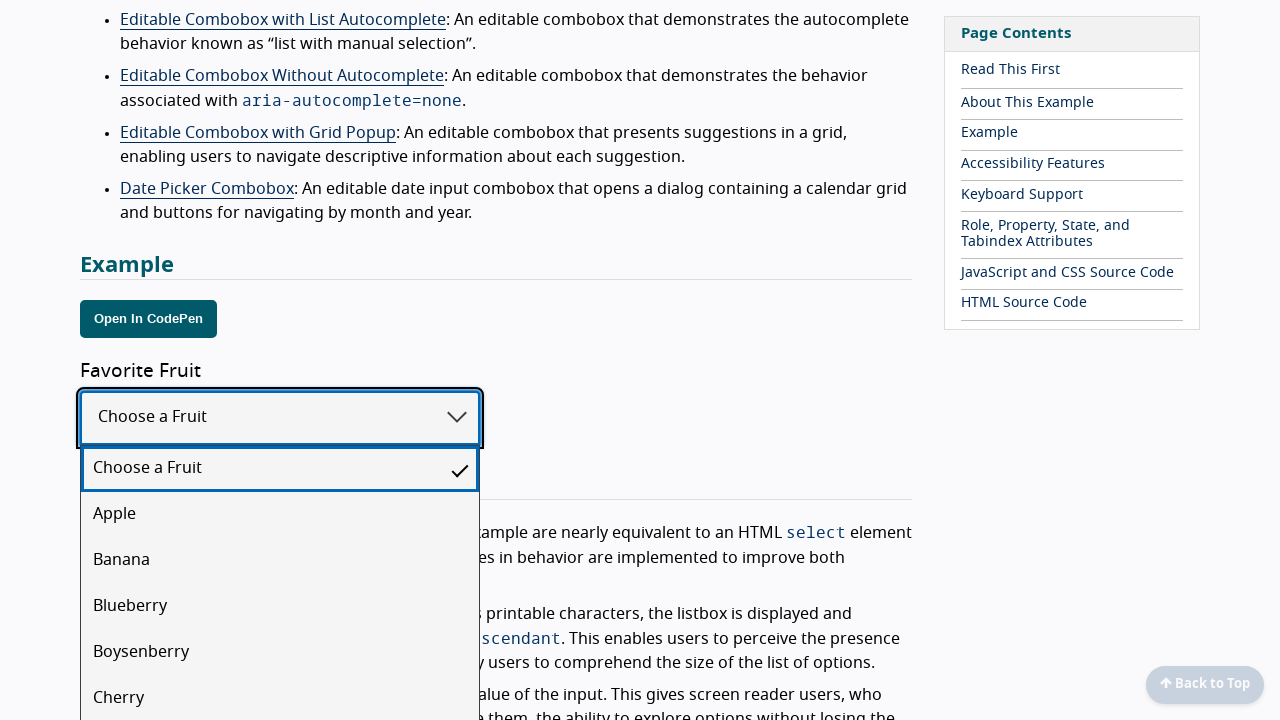

Pressed ArrowDown to move to second option on #combo1
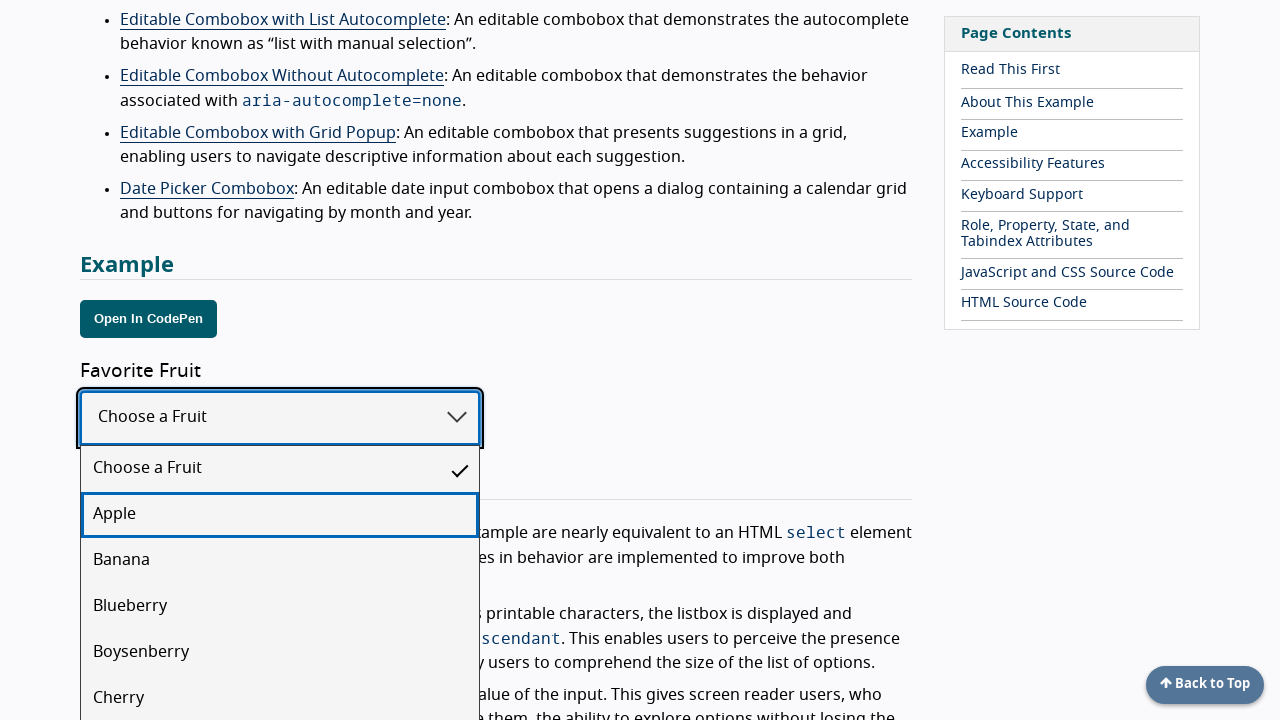

Captured second option text: 'Apple'
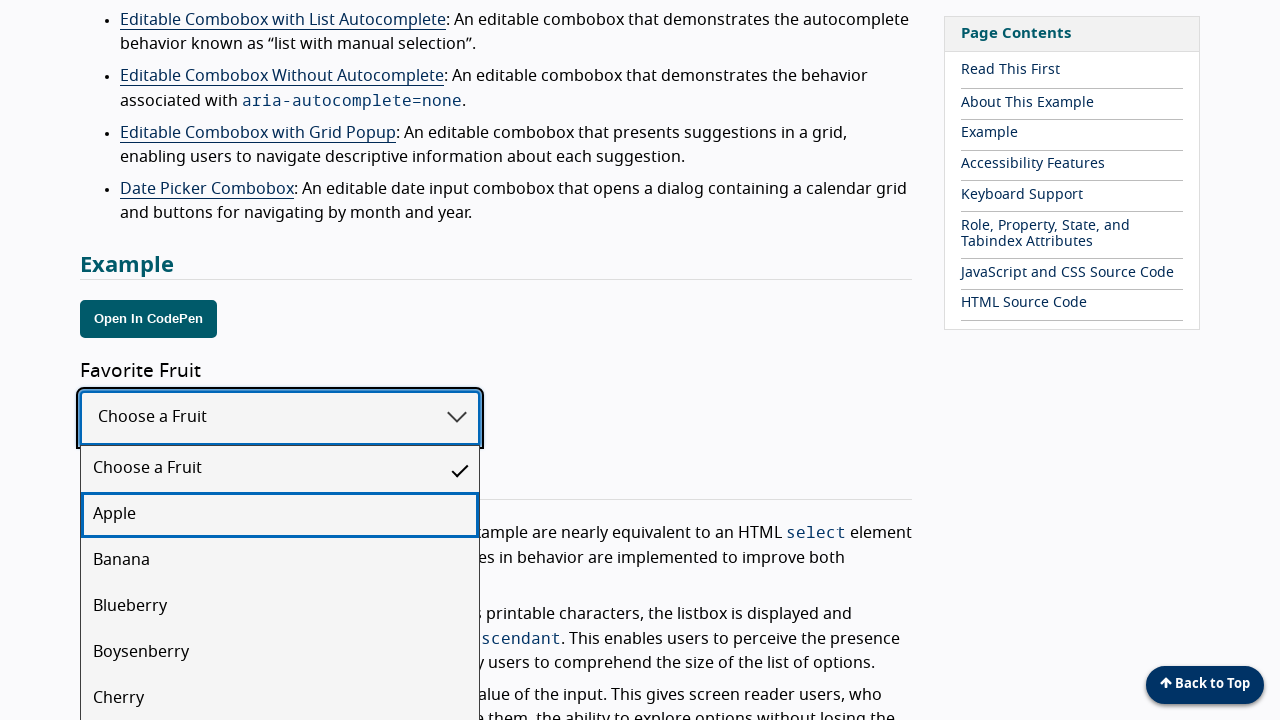

Pressed Space to select the highlighted option on #combo1
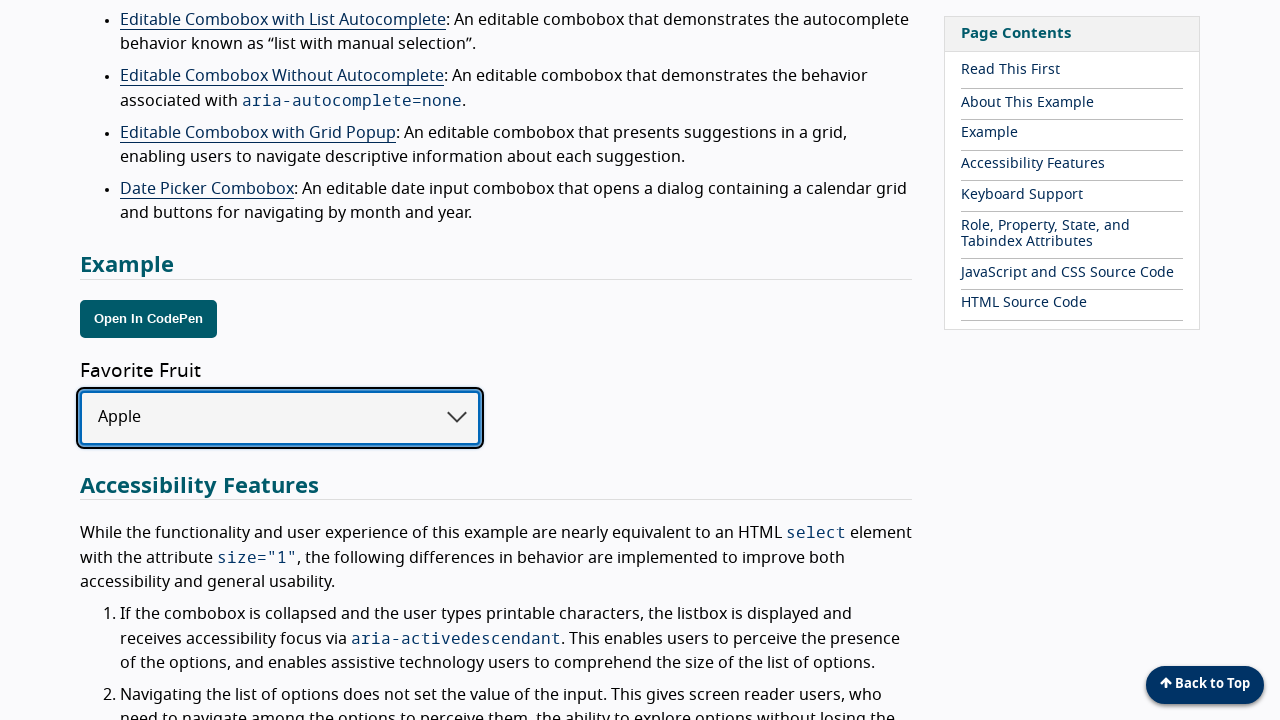

Verified that listbox is closed
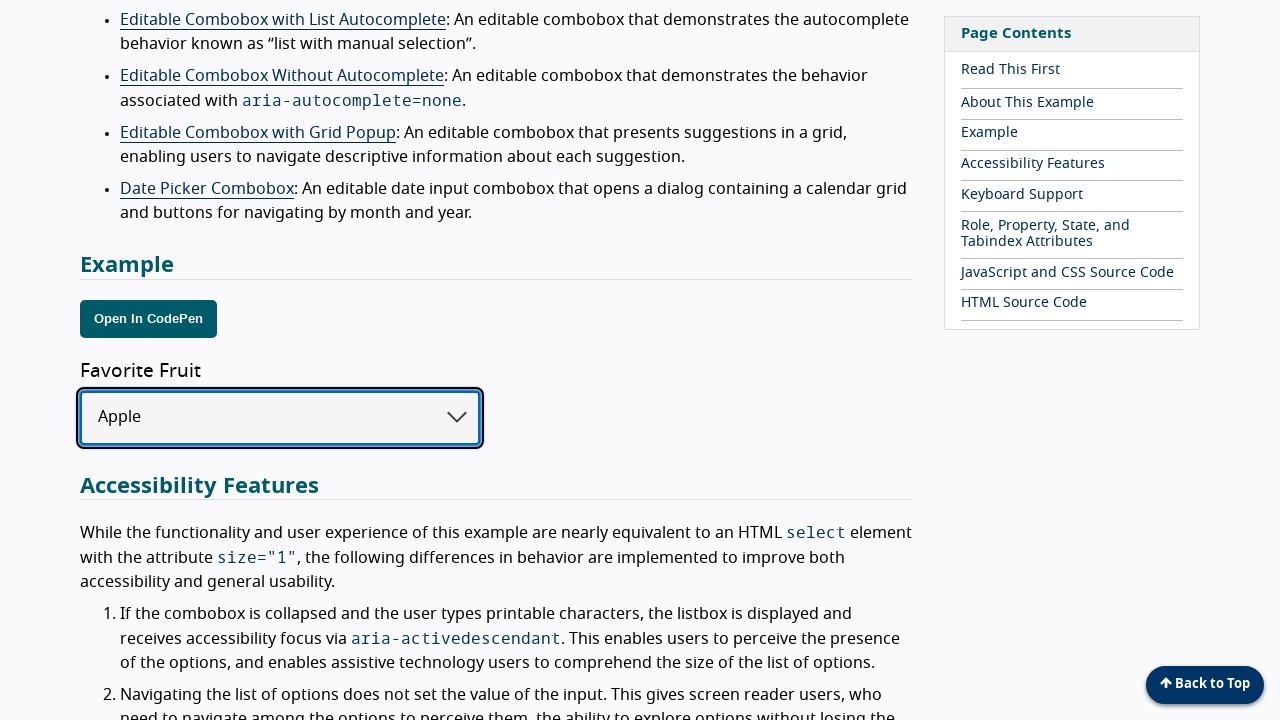

Verified that combobox displays the selected option text
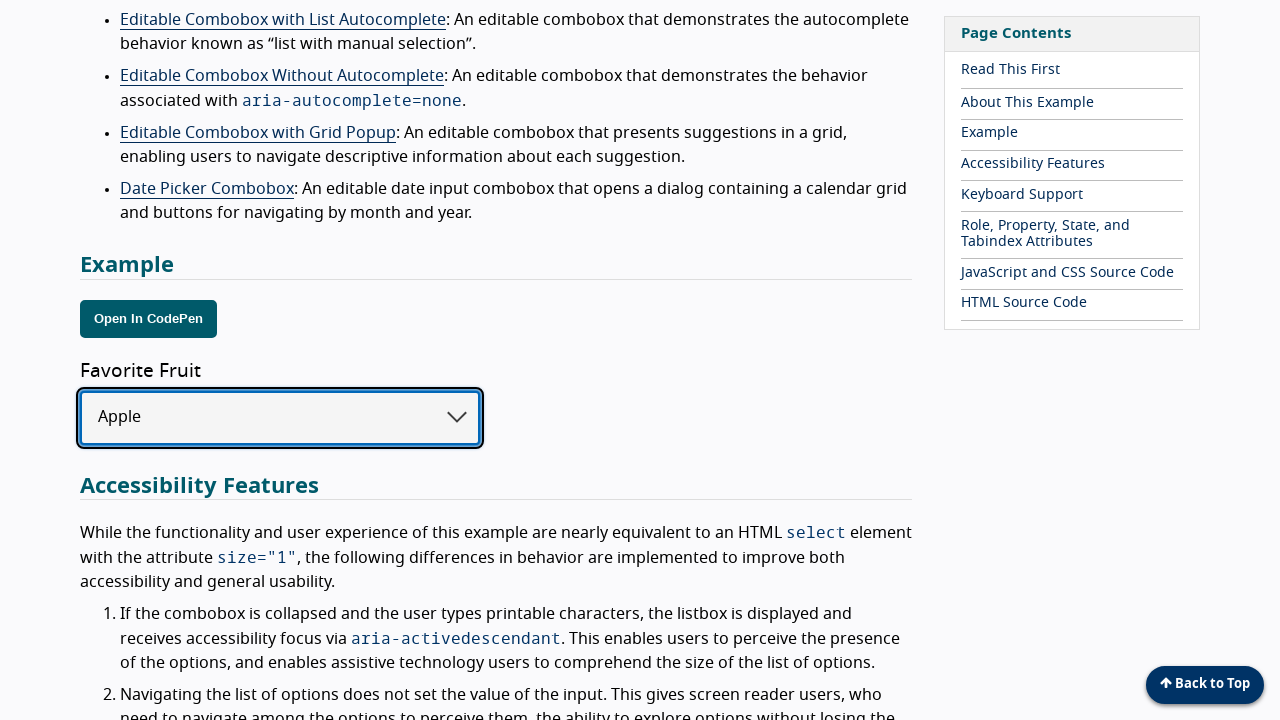

Verified that aria-selected attribute is 'true' on the second option
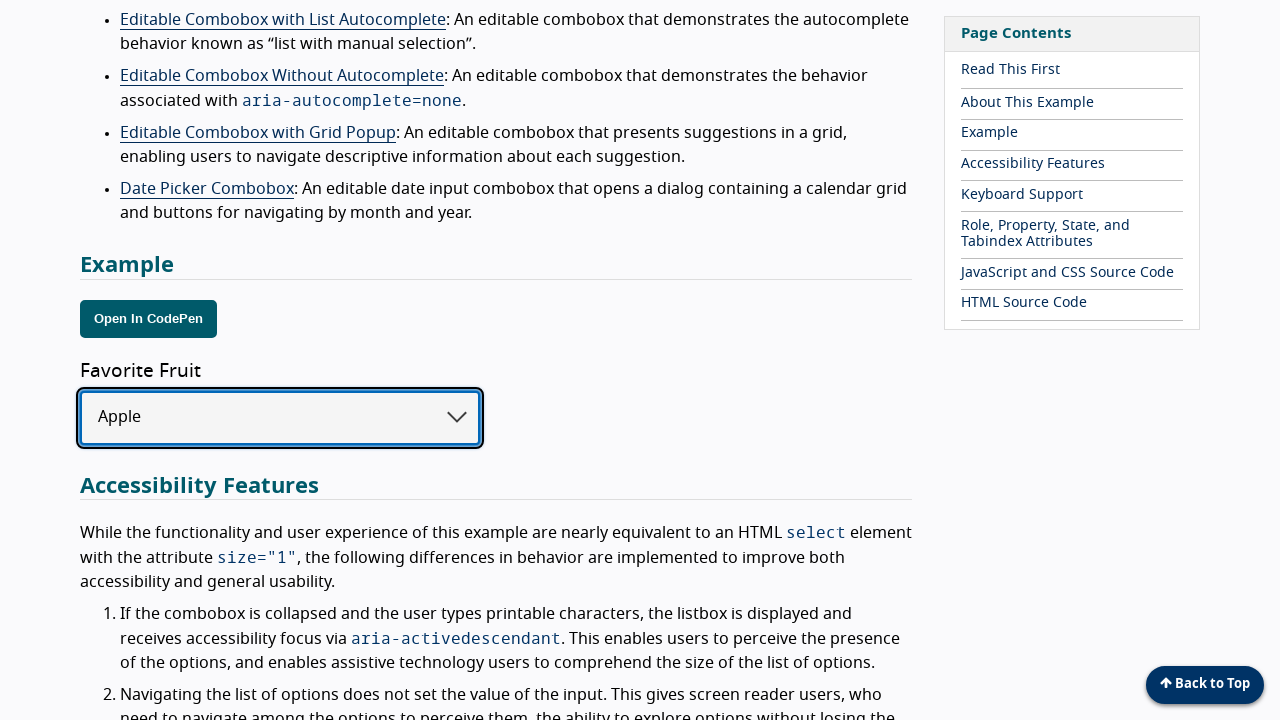

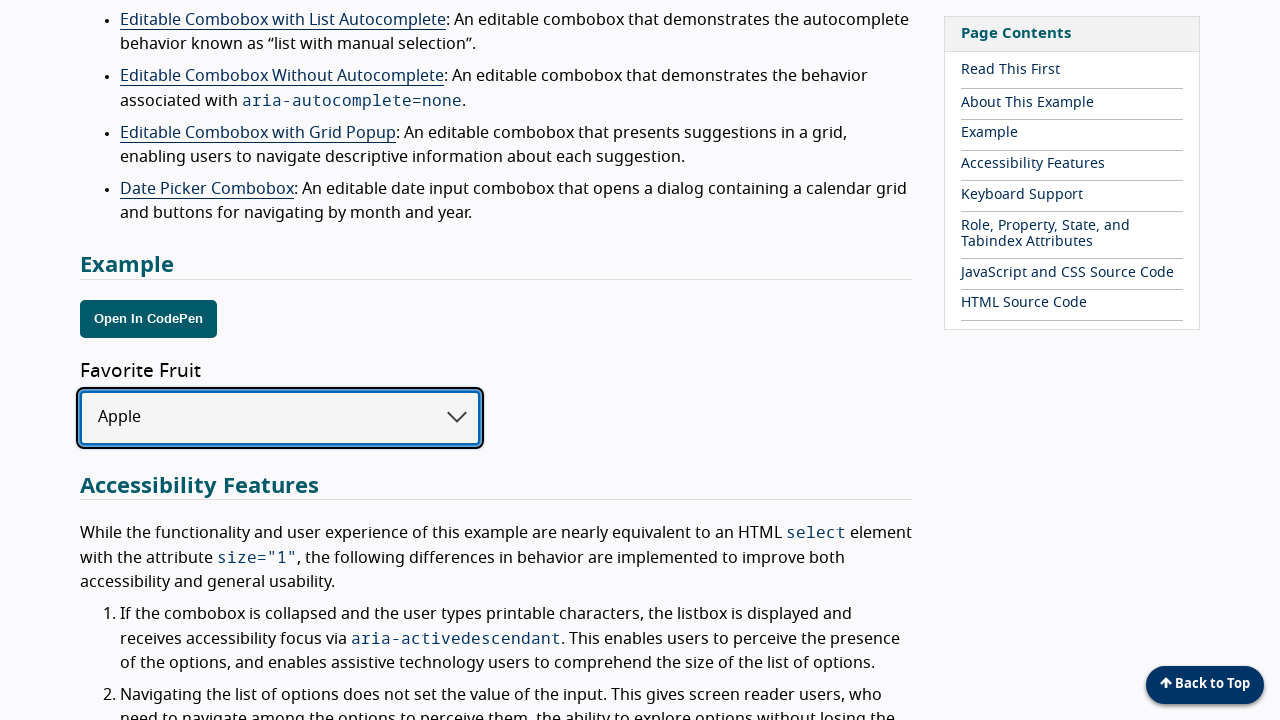